Tests dynamic element creation by clicking an "adder" button and verifying that a new box element appears on the page.

Starting URL: https://www.selenium.dev/selenium/web/dynamic.html

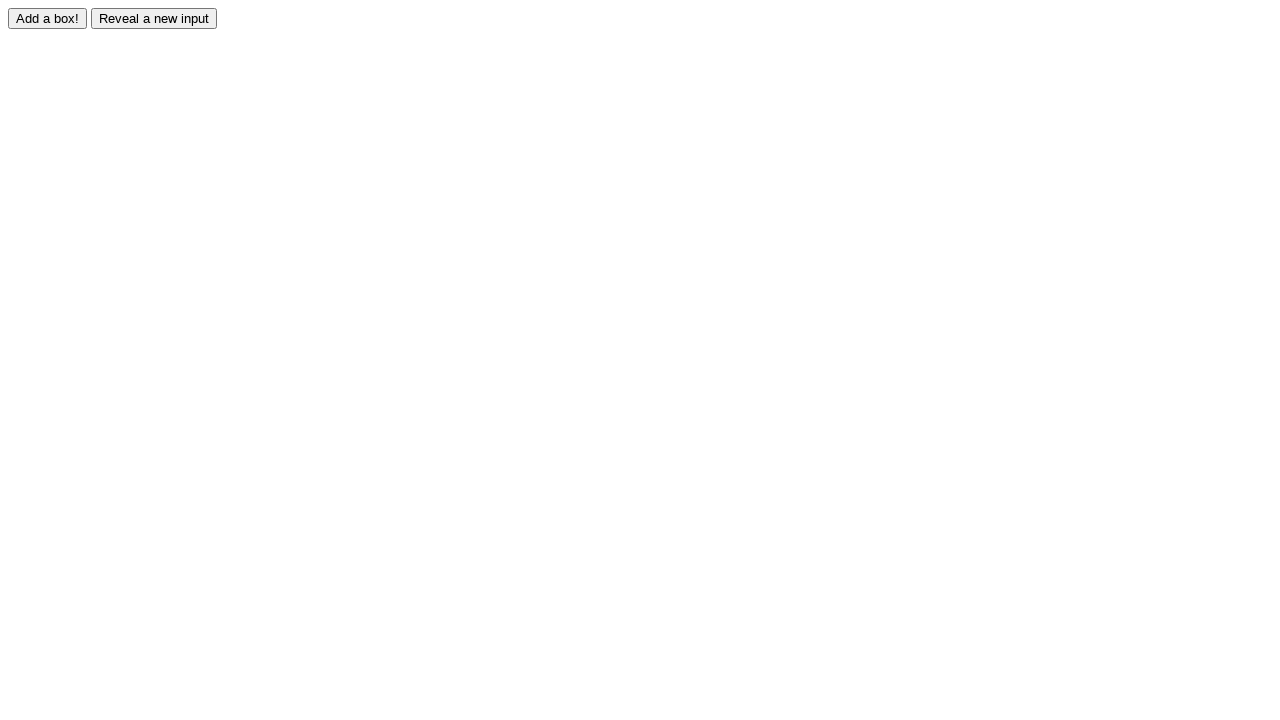

Navigated to dynamic element test page
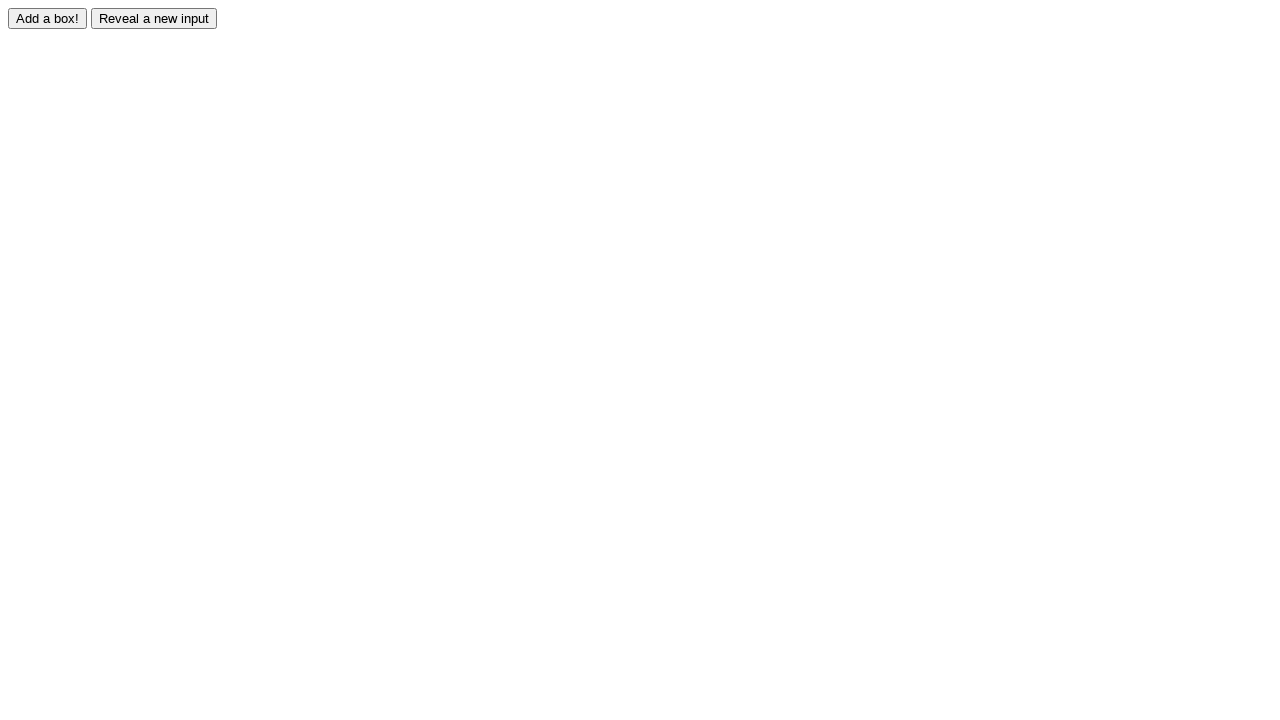

Clicked the adder button to trigger dynamic element creation at (48, 18) on #adder
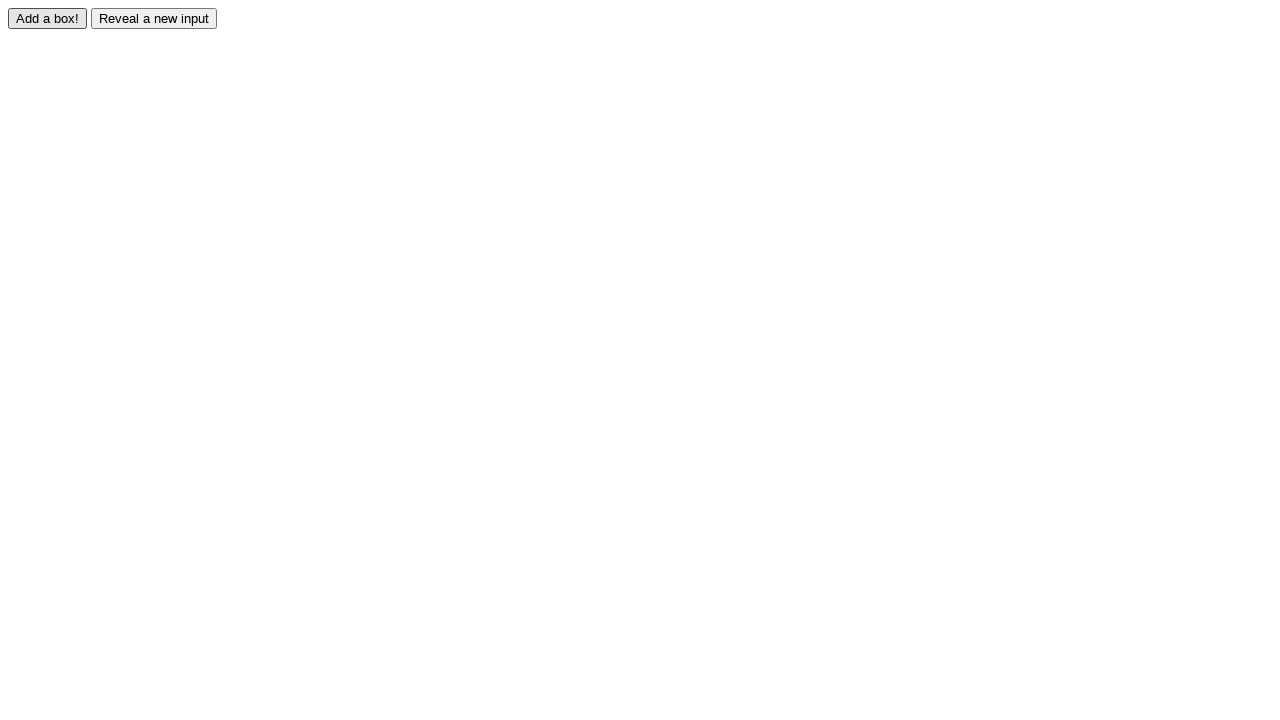

Verified that dynamically created box element appeared on page
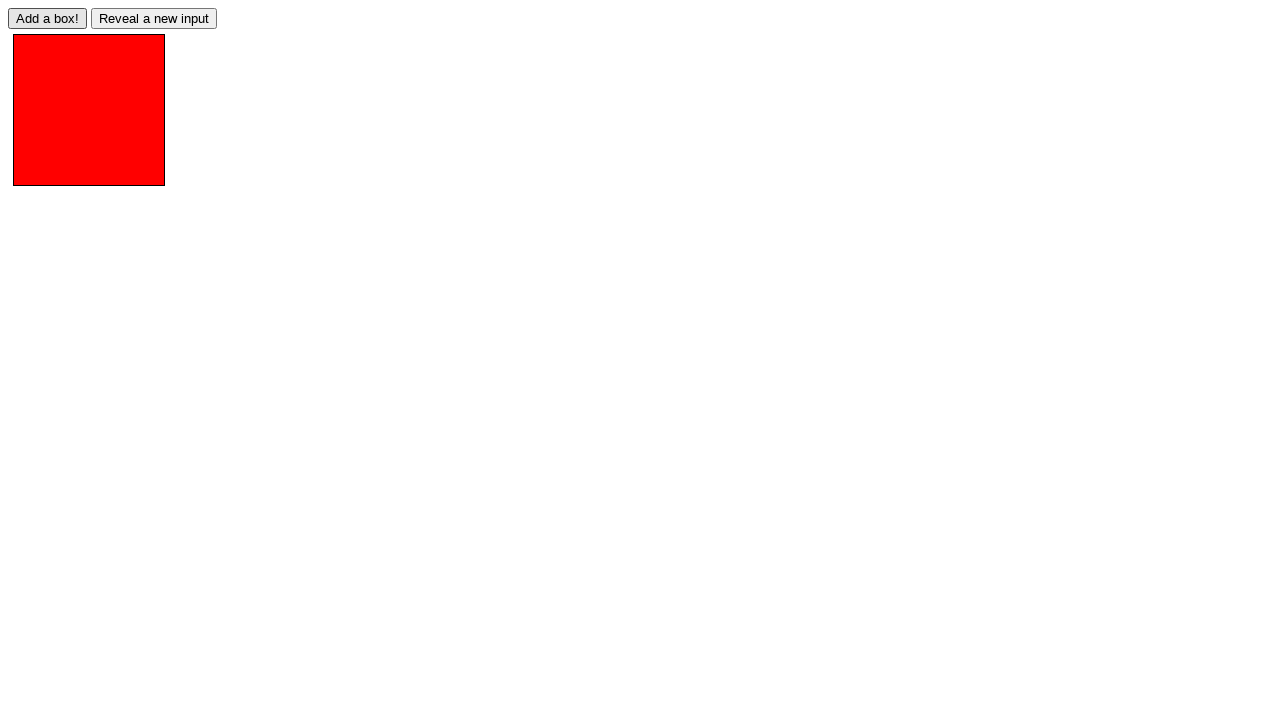

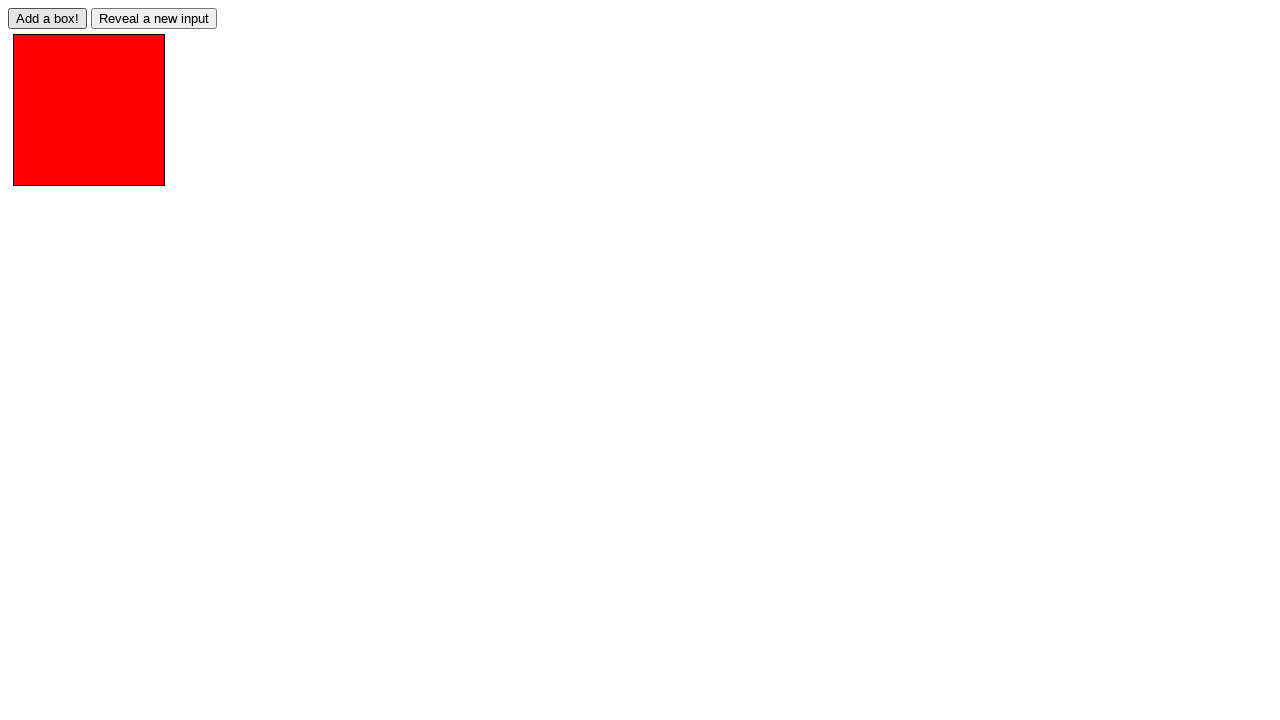